Tests passenger selection dropdown by clicking to open it, incrementing adult passenger count 8 times, and closing the dropdown

Starting URL: https://rahulshettyacademy.com/dropdownsPractise/

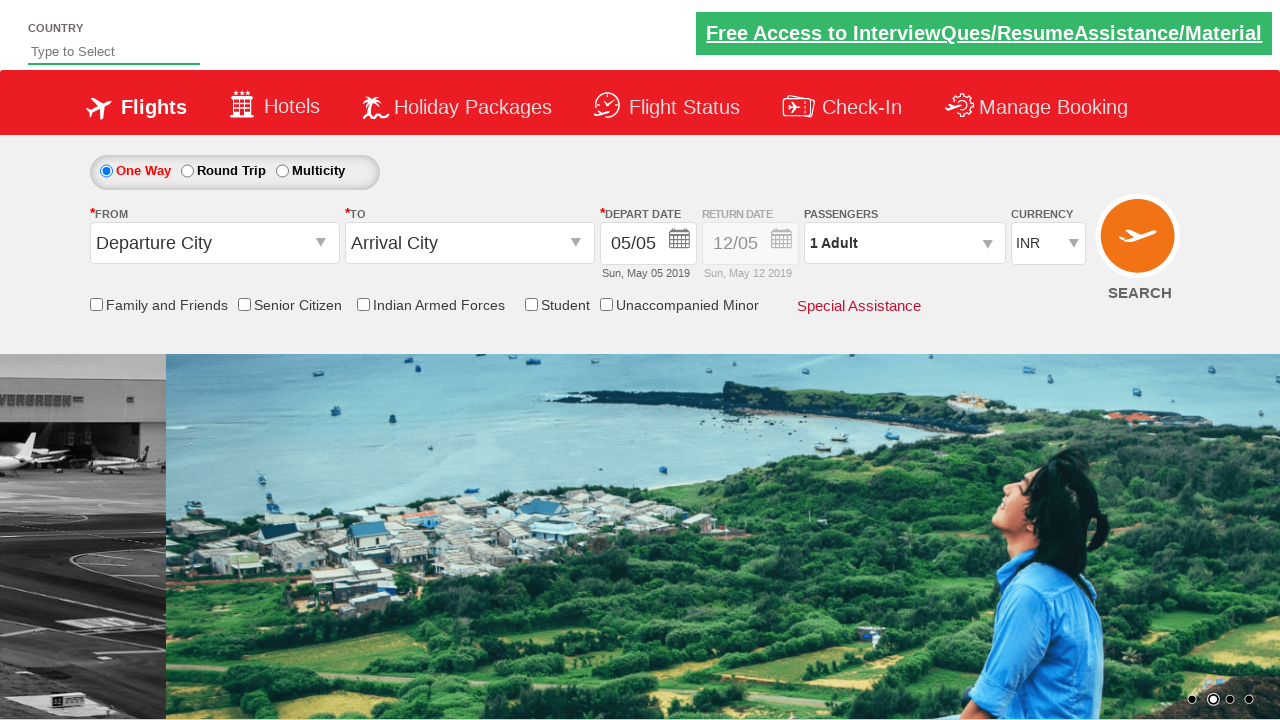

Clicked passenger info dropdown to open it at (904, 243) on #divpaxinfo
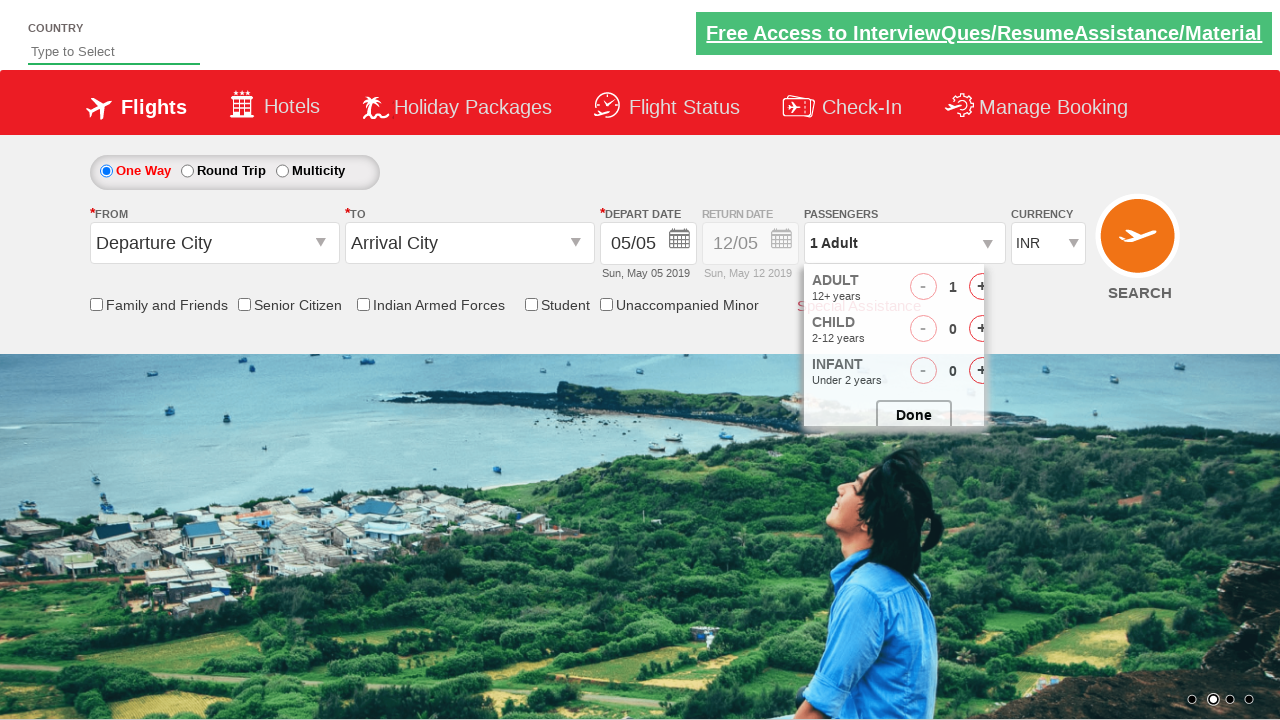

Waited 2 seconds for dropdown to be ready
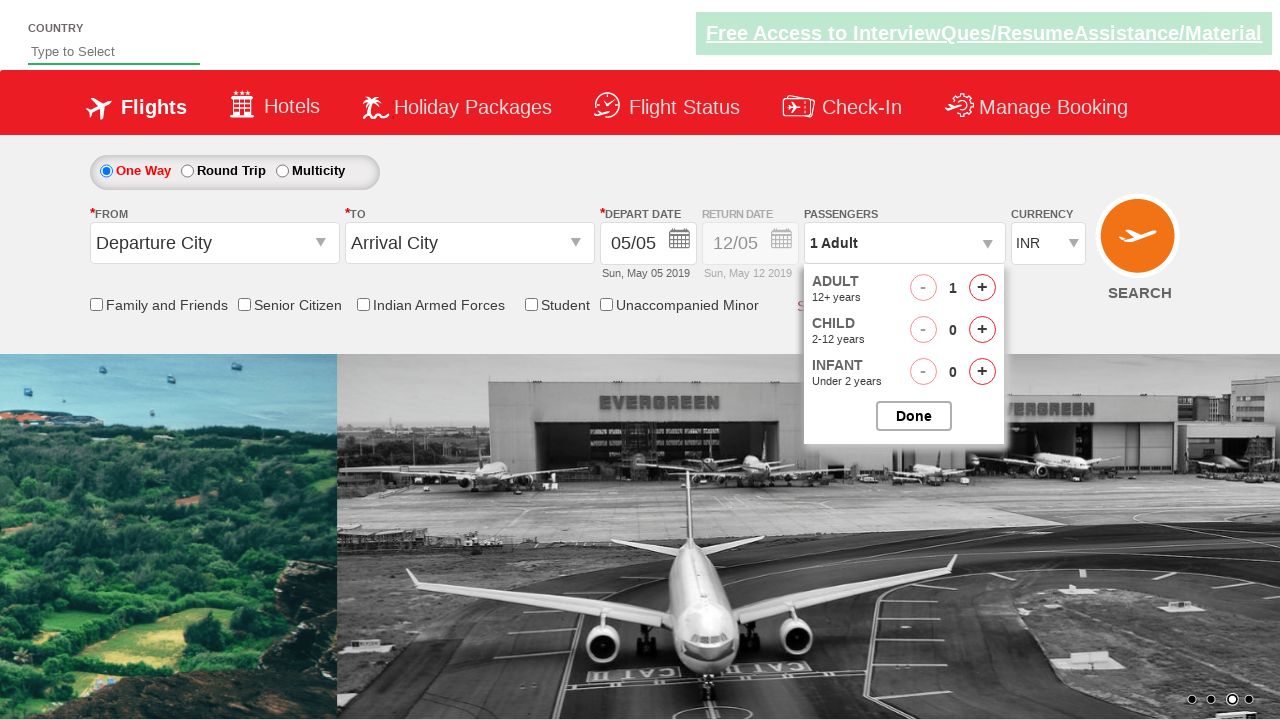

Clicked increment adult button (click 1 of 8) at (982, 288) on #hrefIncAdt
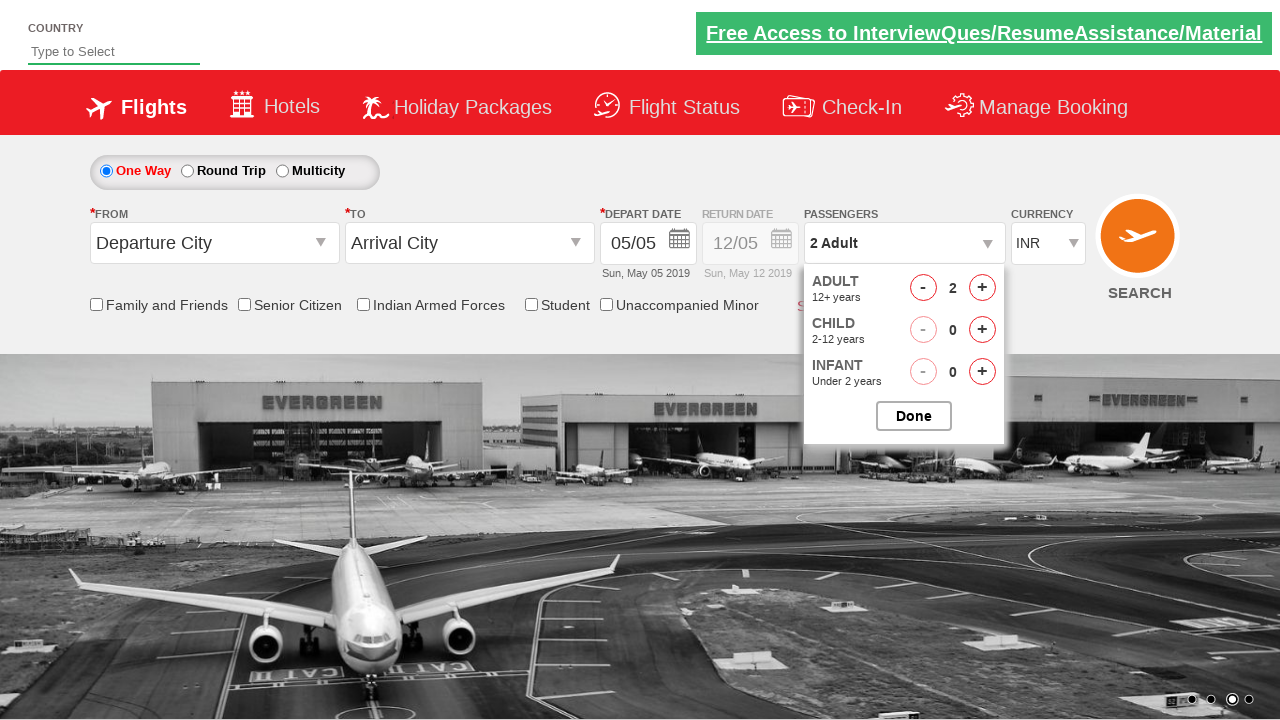

Clicked increment adult button (click 2 of 8) at (982, 288) on #hrefIncAdt
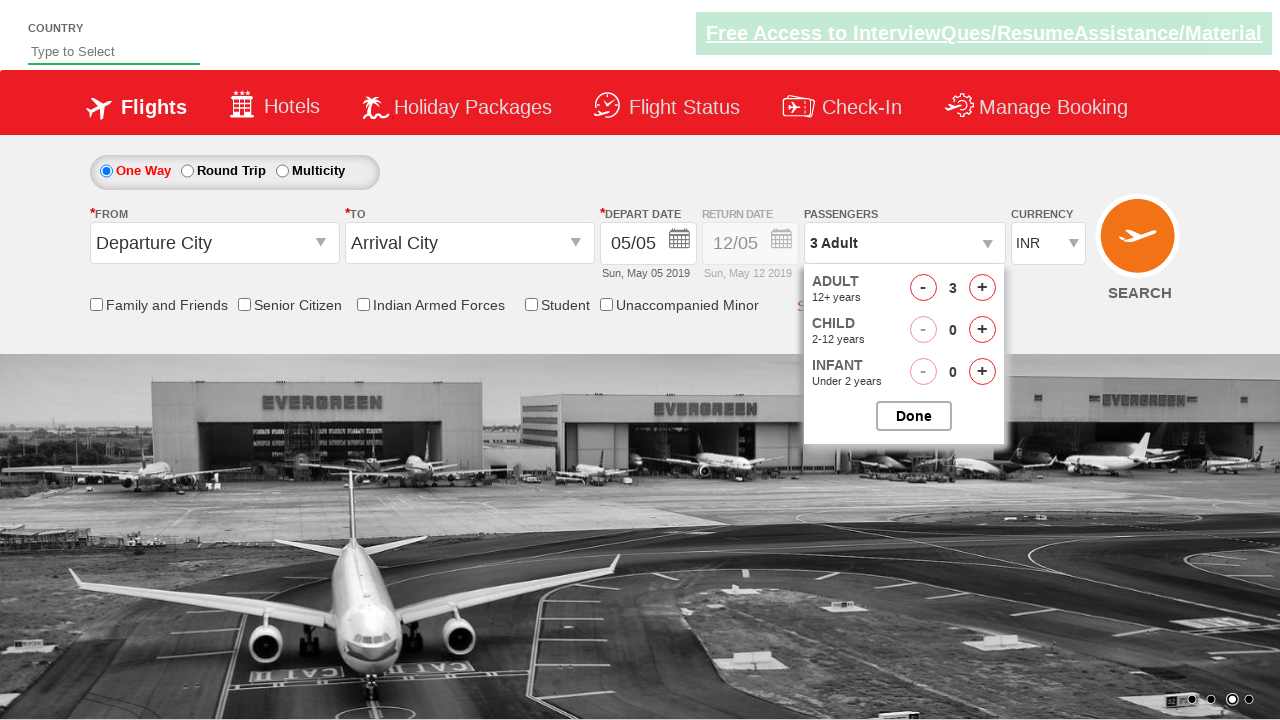

Clicked increment adult button (click 3 of 8) at (982, 288) on #hrefIncAdt
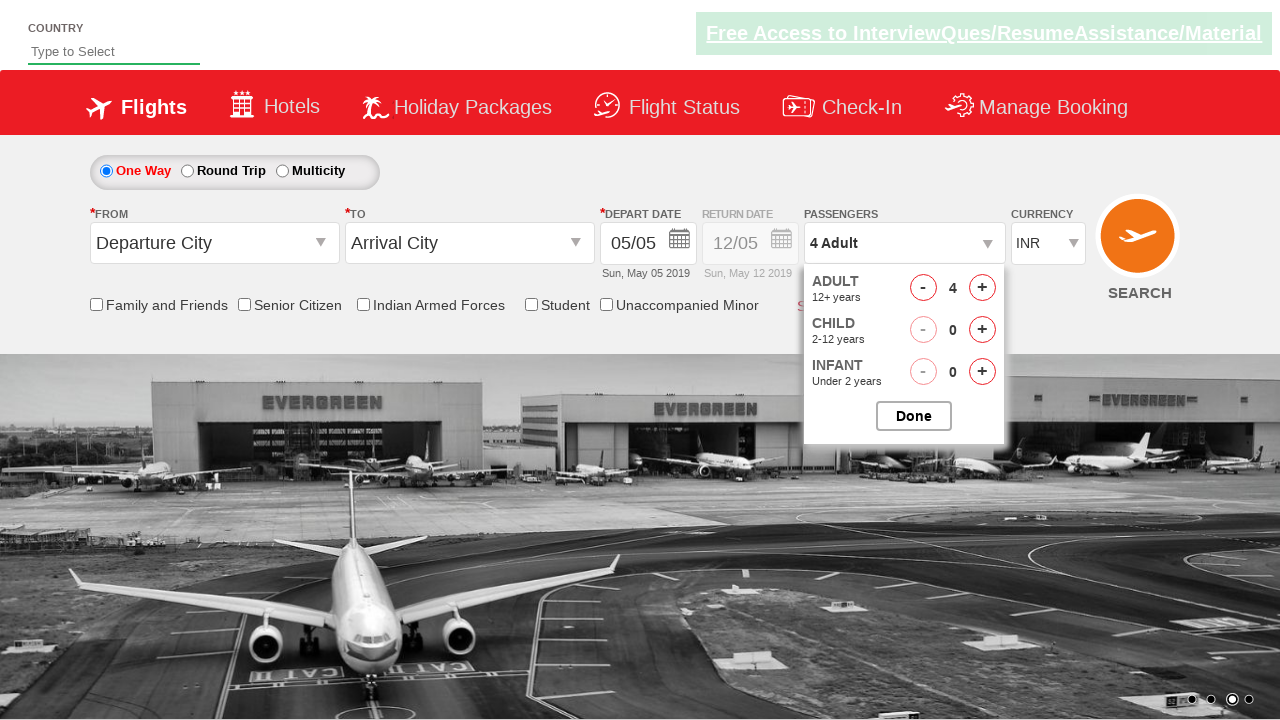

Clicked increment adult button (click 4 of 8) at (982, 288) on #hrefIncAdt
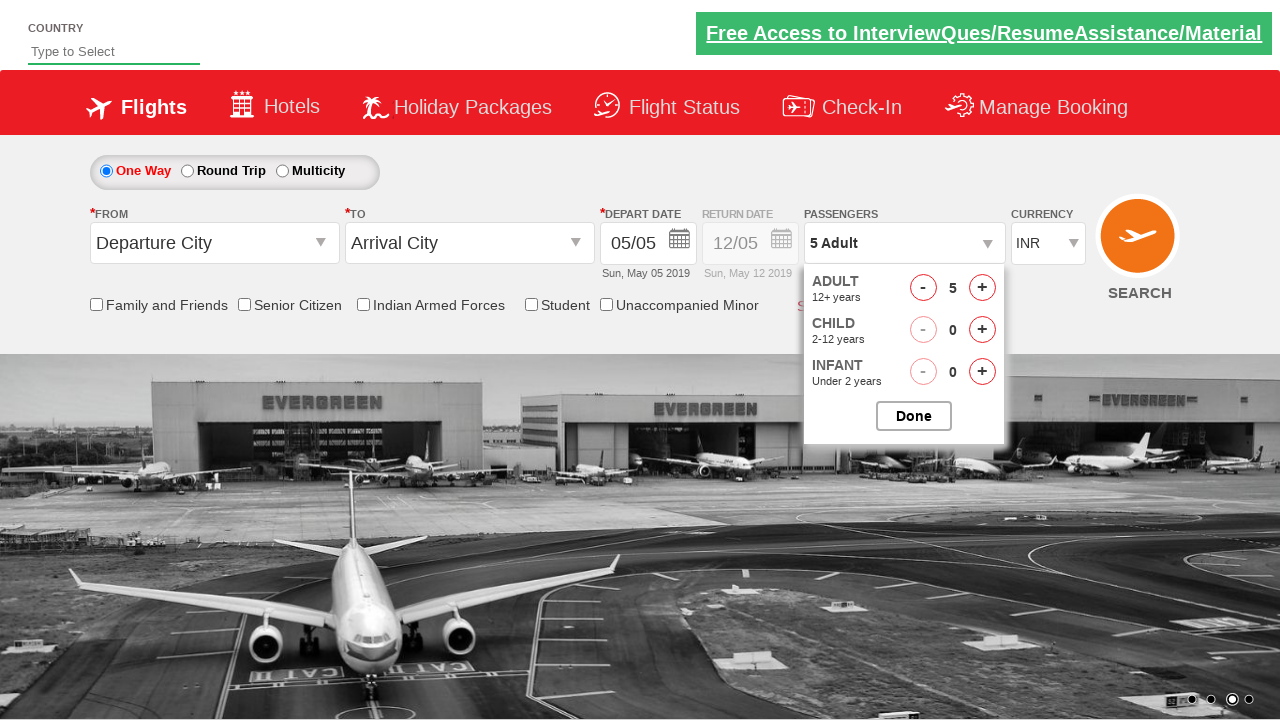

Clicked increment adult button (click 5 of 8) at (982, 288) on #hrefIncAdt
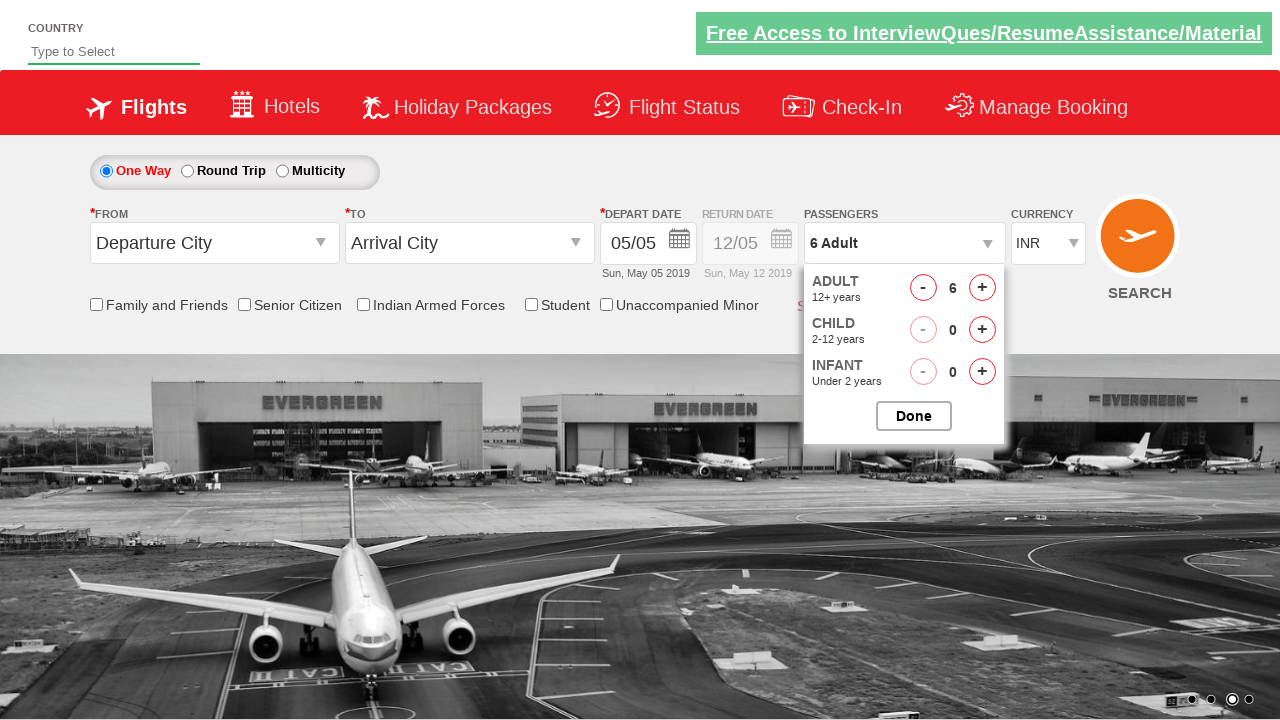

Clicked increment adult button (click 6 of 8) at (982, 288) on #hrefIncAdt
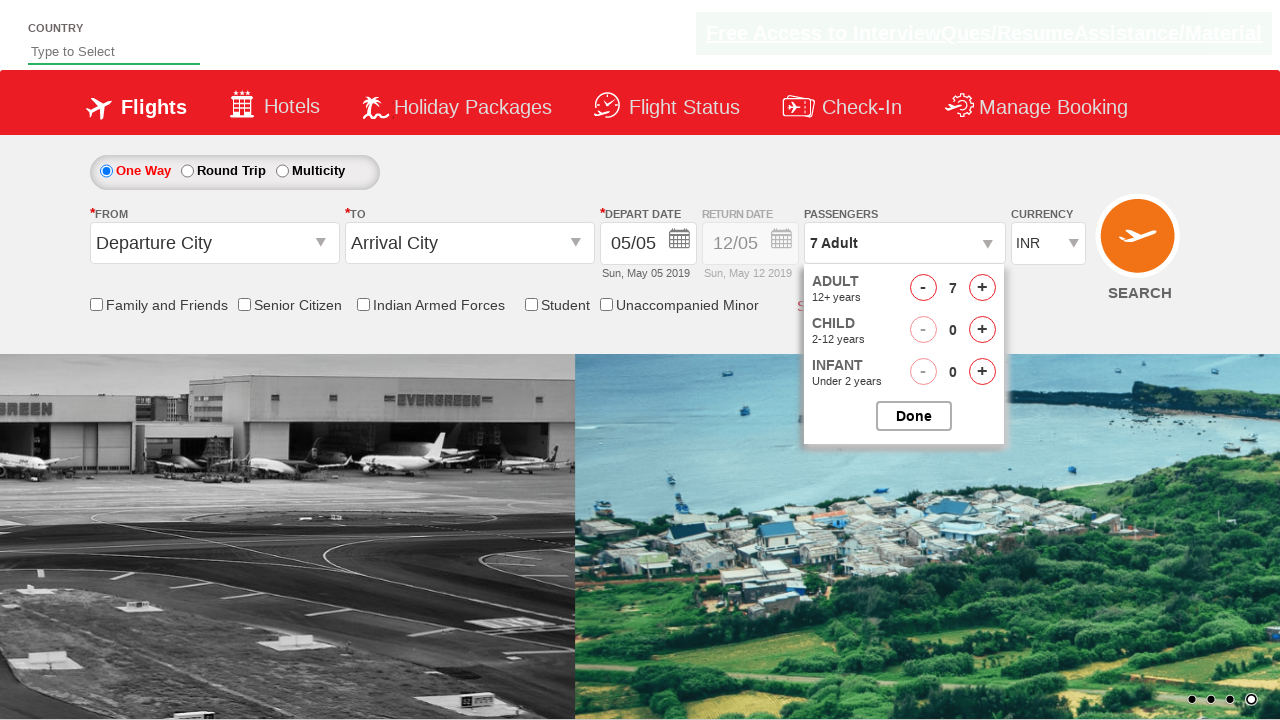

Clicked increment adult button (click 7 of 8) at (982, 288) on #hrefIncAdt
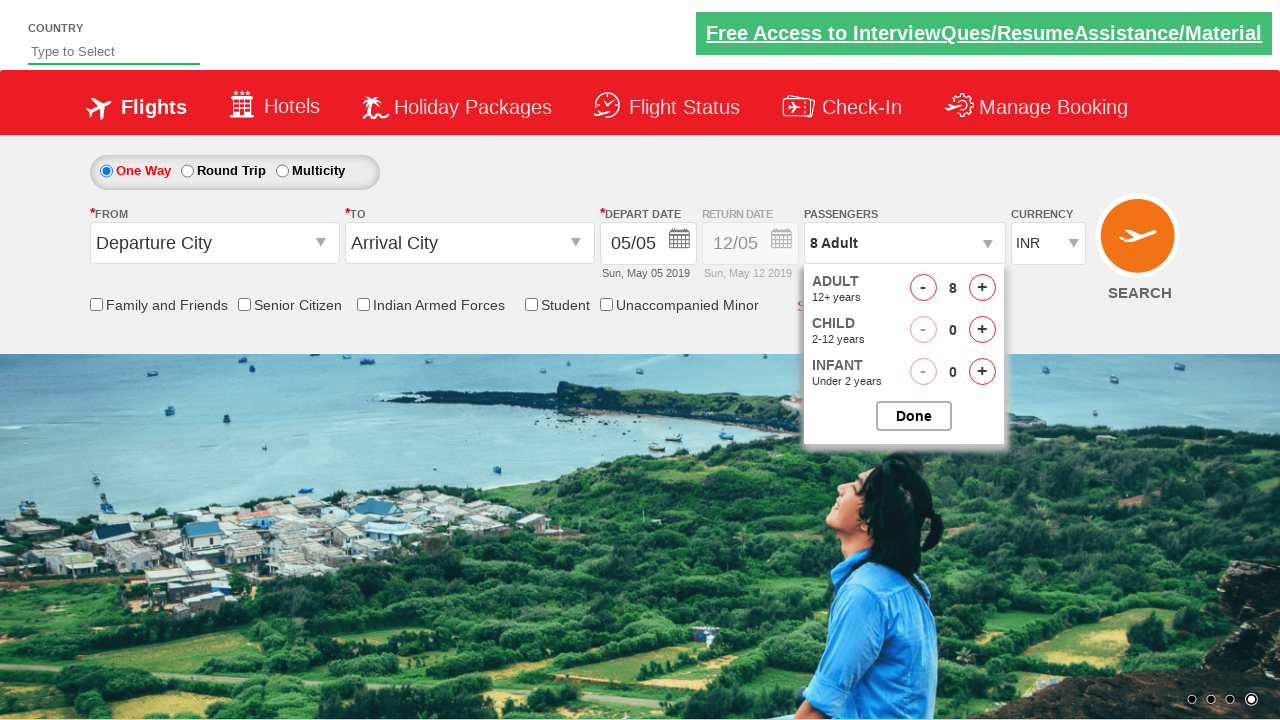

Clicked increment adult button (click 8 of 8) at (982, 288) on #hrefIncAdt
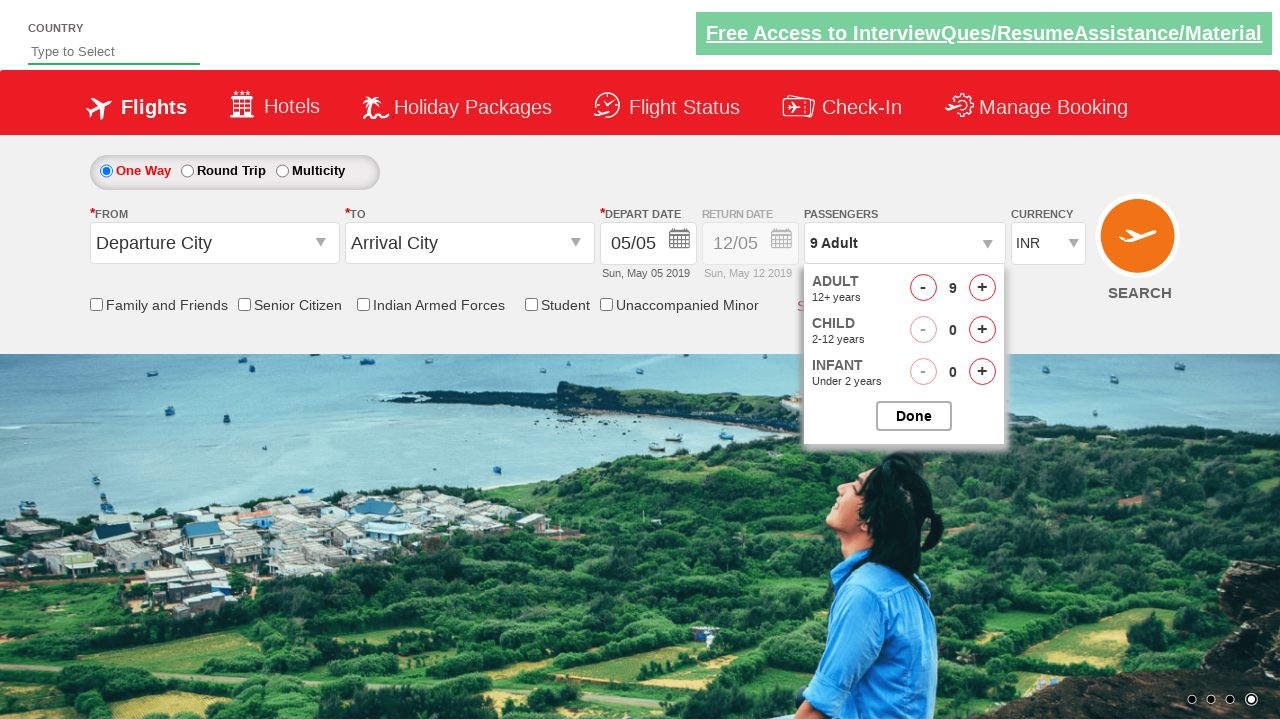

Clicked button to close passenger selection dropdown at (914, 416) on #btnclosepaxoption
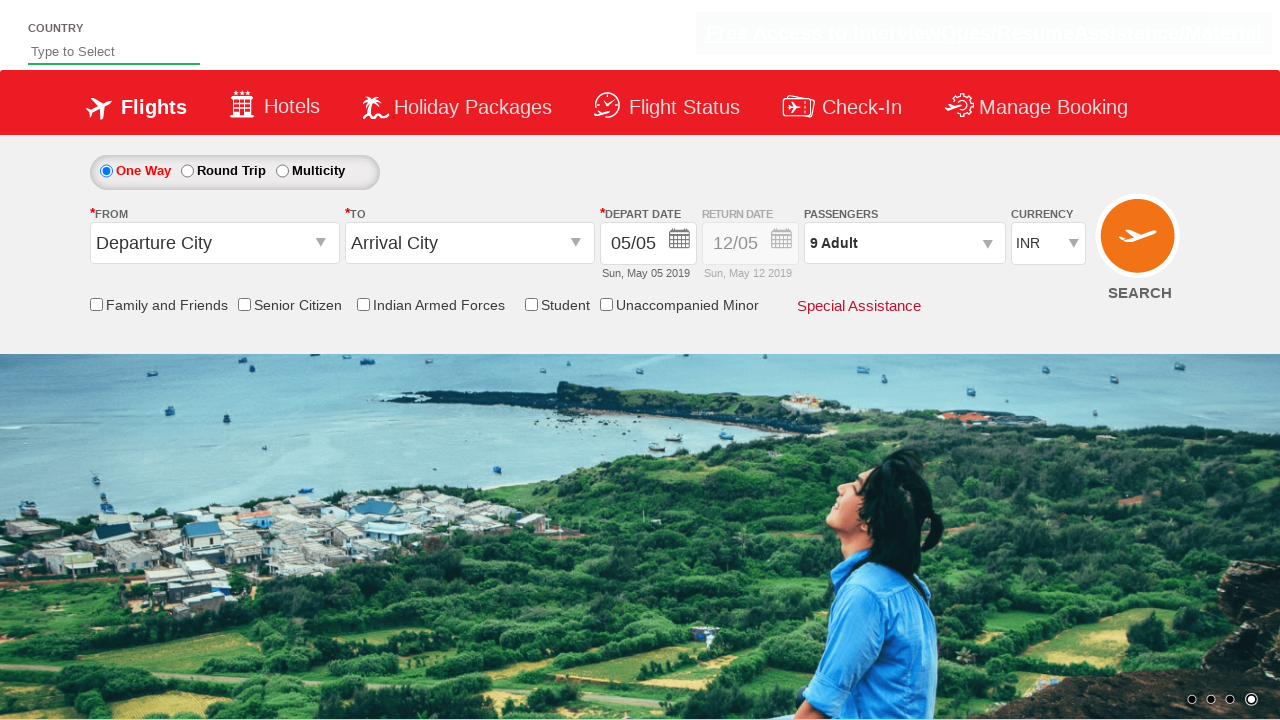

Verified passenger info dropdown is present
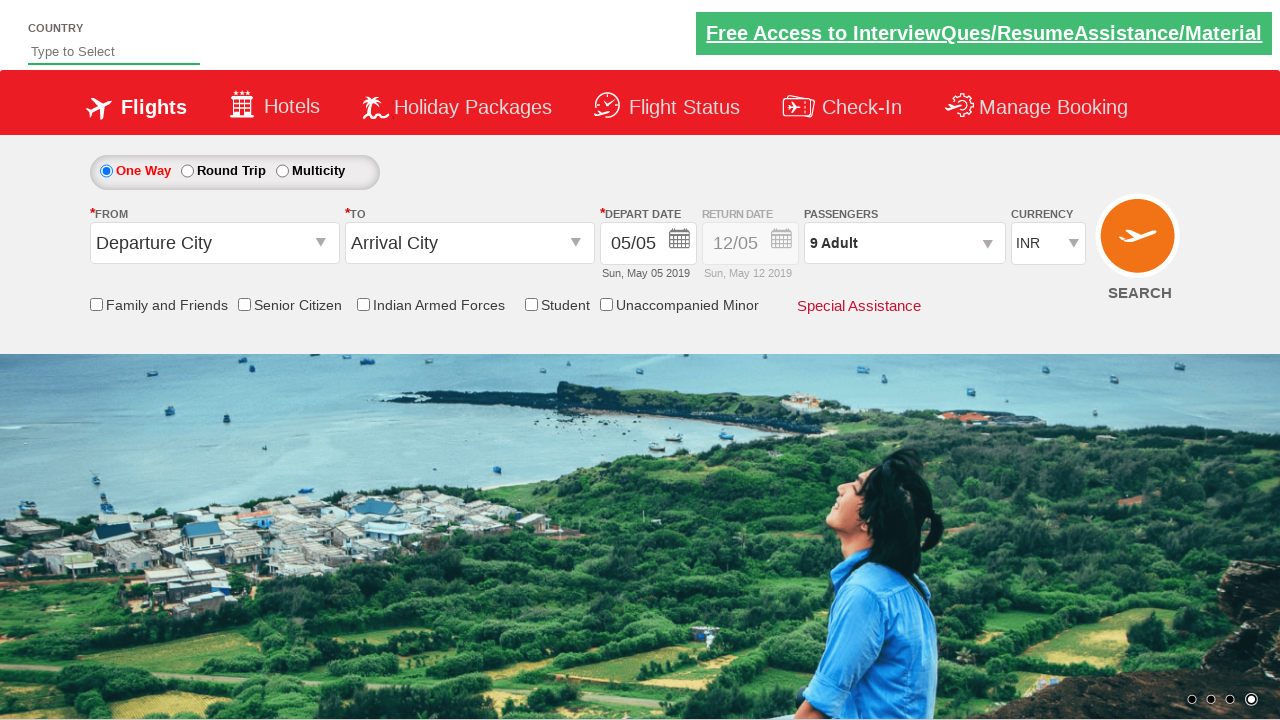

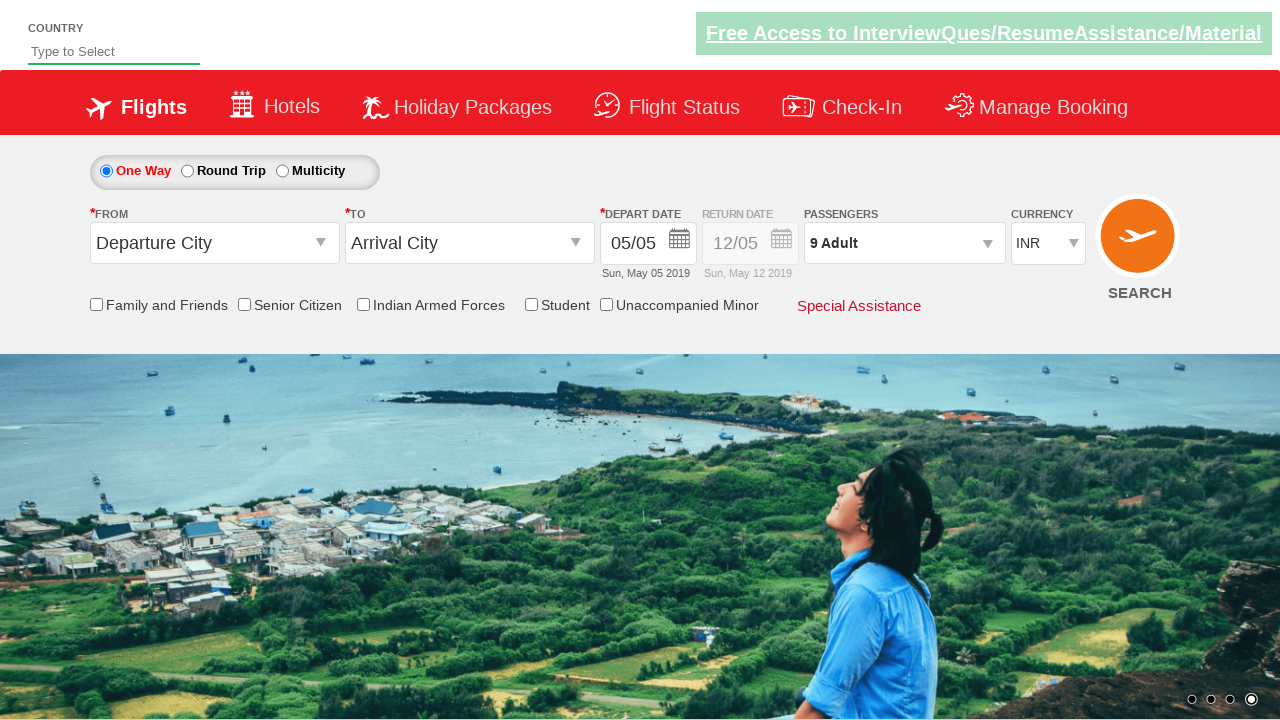